Tests email field correction by entering an incorrect email format and then using backspace to delete the extra character.

Starting URL: https://skryabin.com/market/quote.html

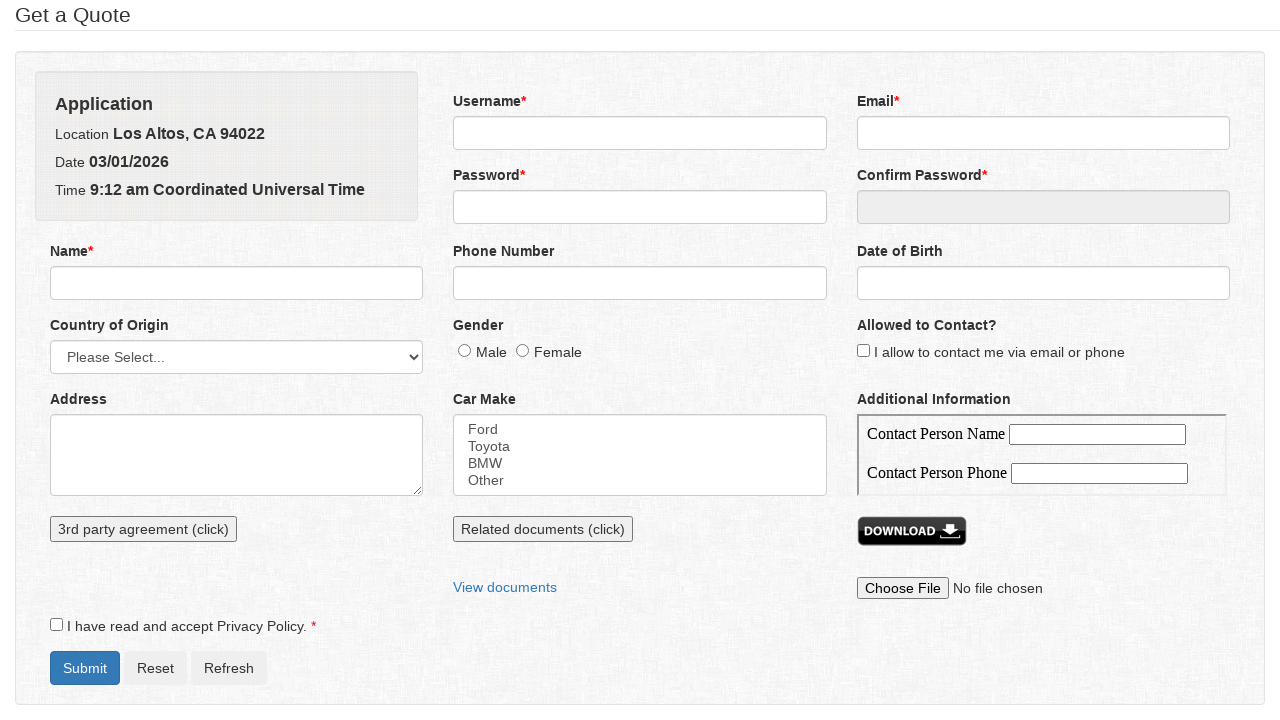

Filled email field with incorrect format 'bgates@example.comm' on input[name='email']
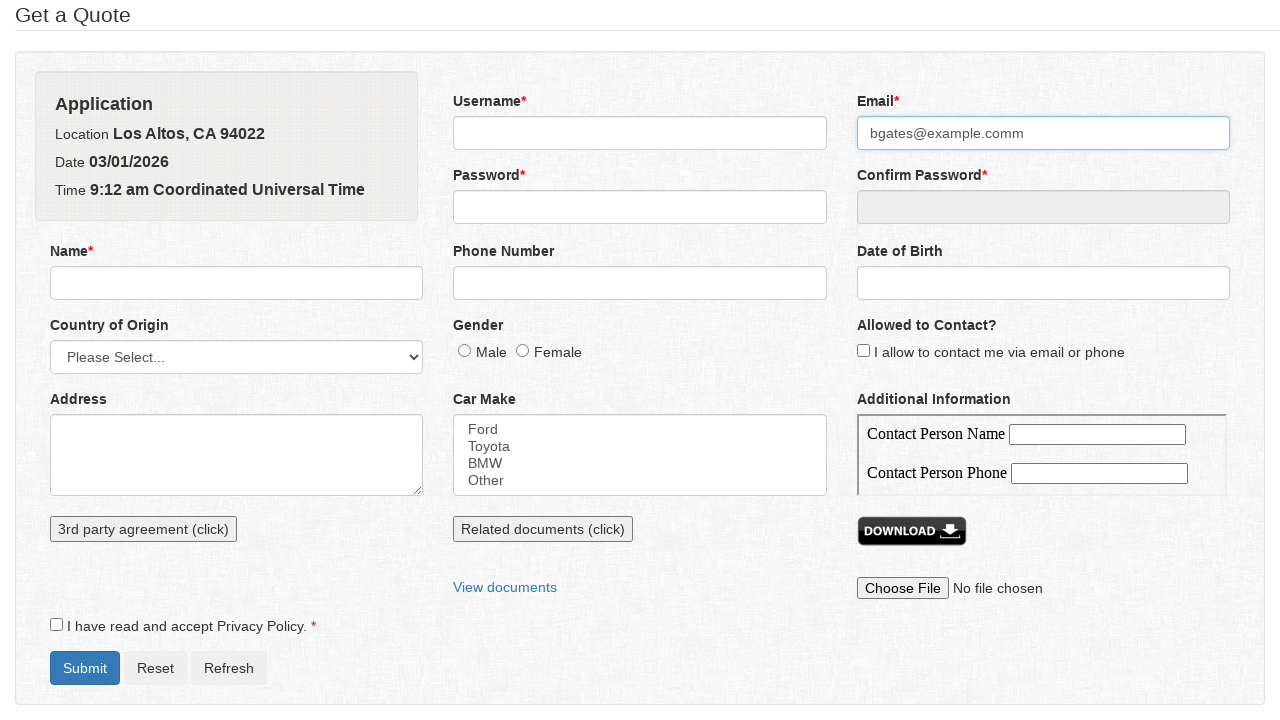

Pressed Backspace to delete extra character from email field on input[name='email']
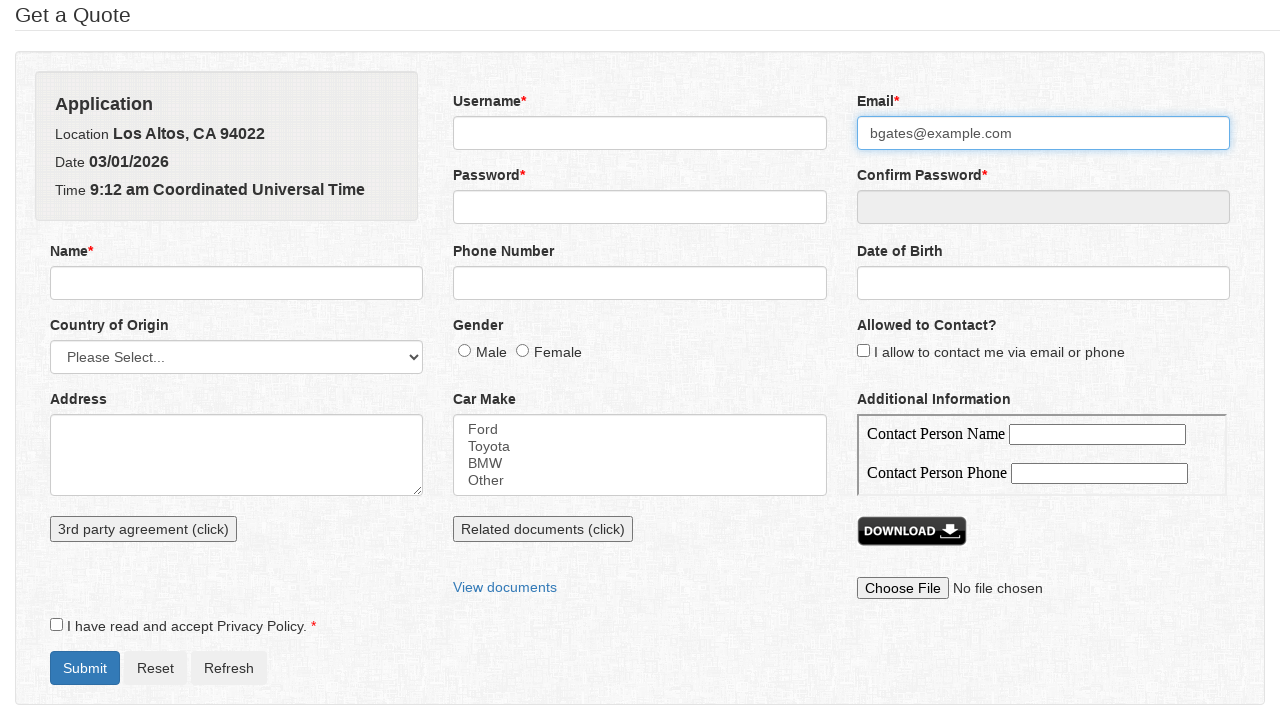

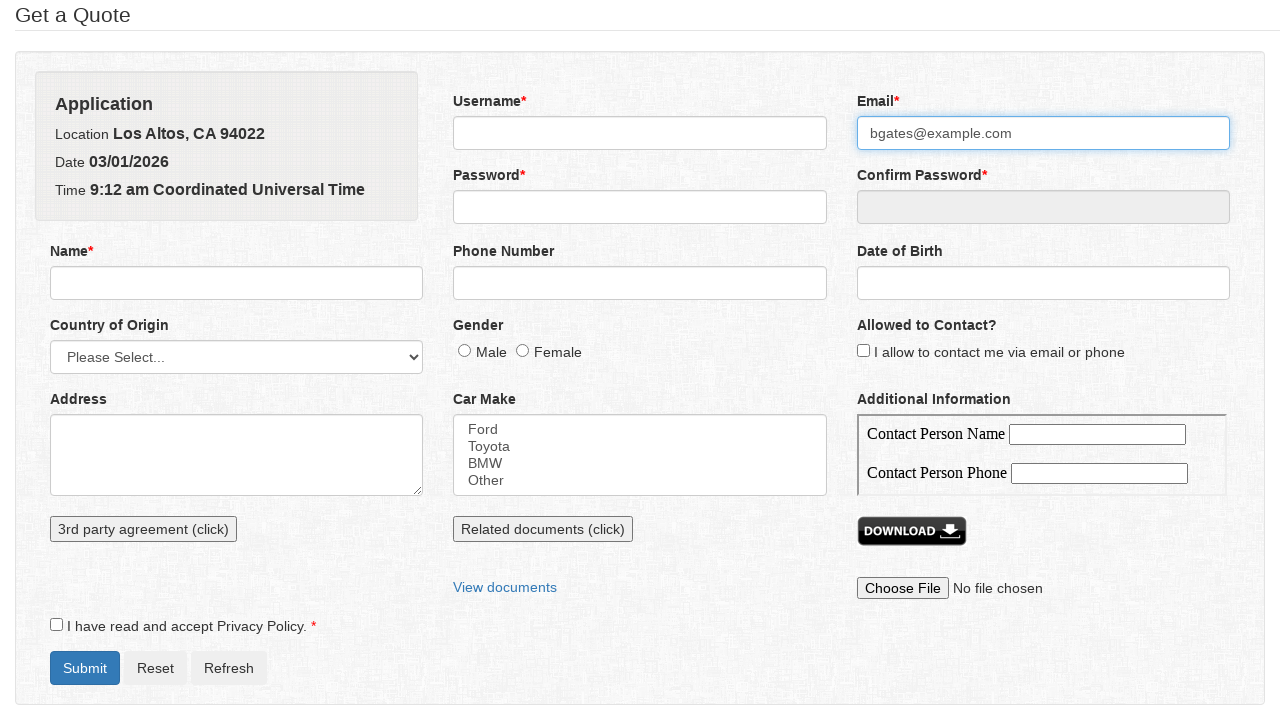